Tests handling of disabled form elements by clicking on the Disabled option and using JavaScript to interact with a disabled text field

Starting URL: https://demoapps.qspiders.com/ui?scenario=1

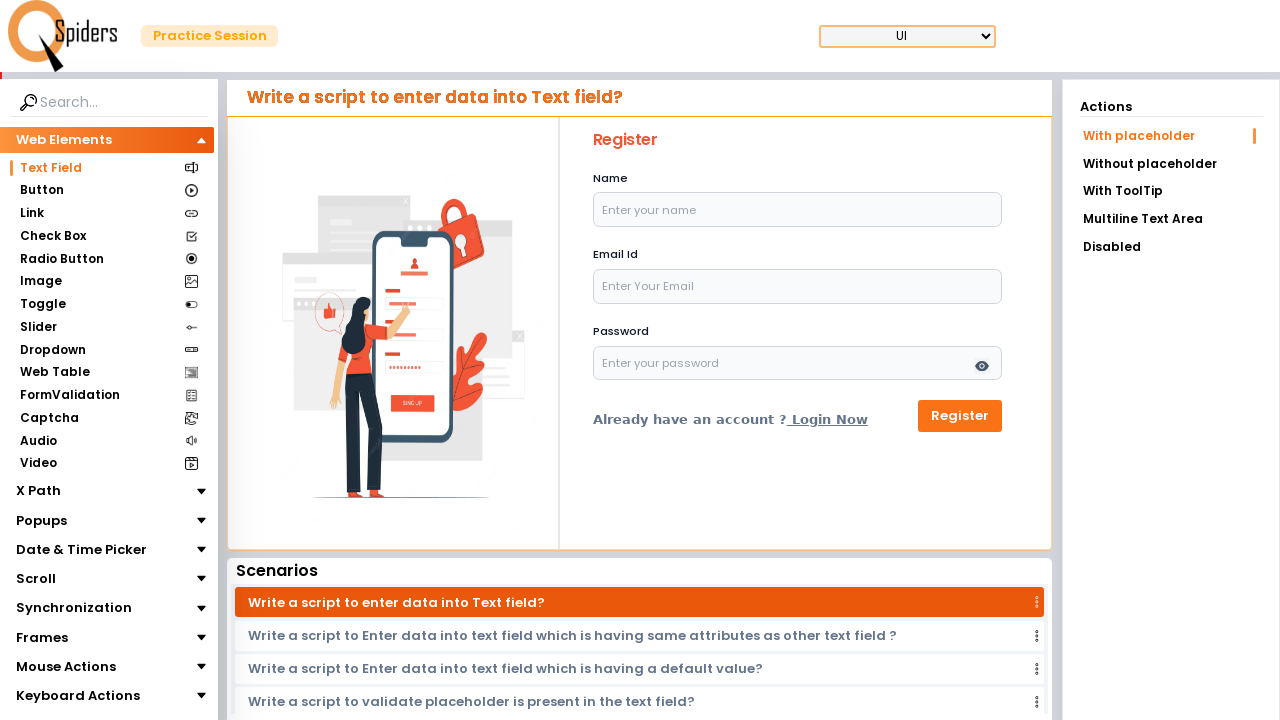

Clicked on the Disabled option at (1171, 247) on xpath=//li[text()='Disabled']
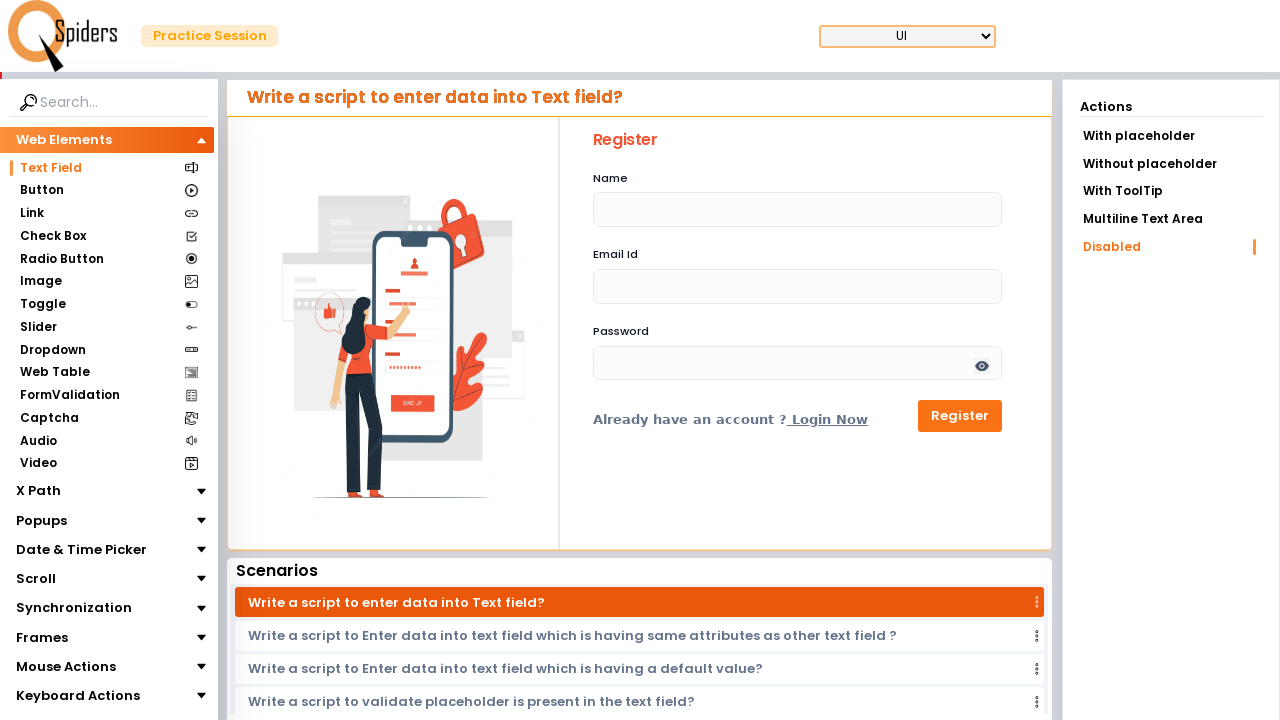

Disabled text field element loaded
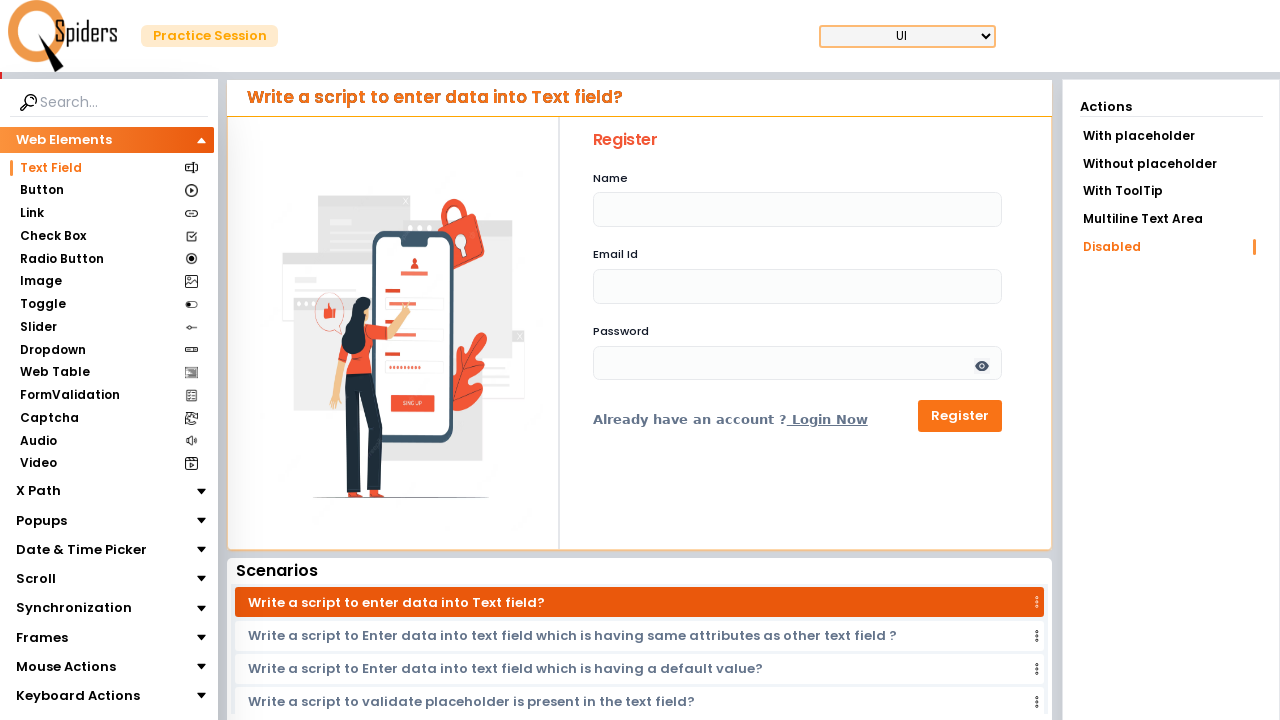

Set value 'admin' in disabled text field using JavaScript
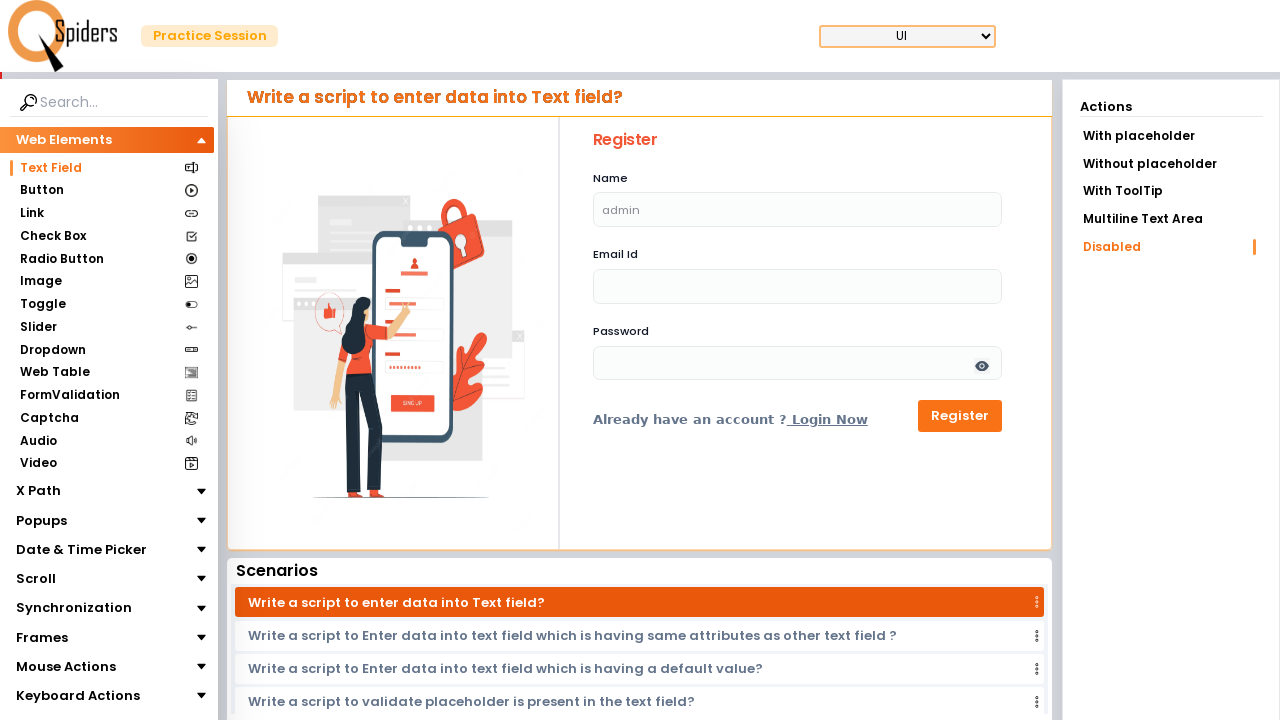

Cleared value from disabled text field using JavaScript
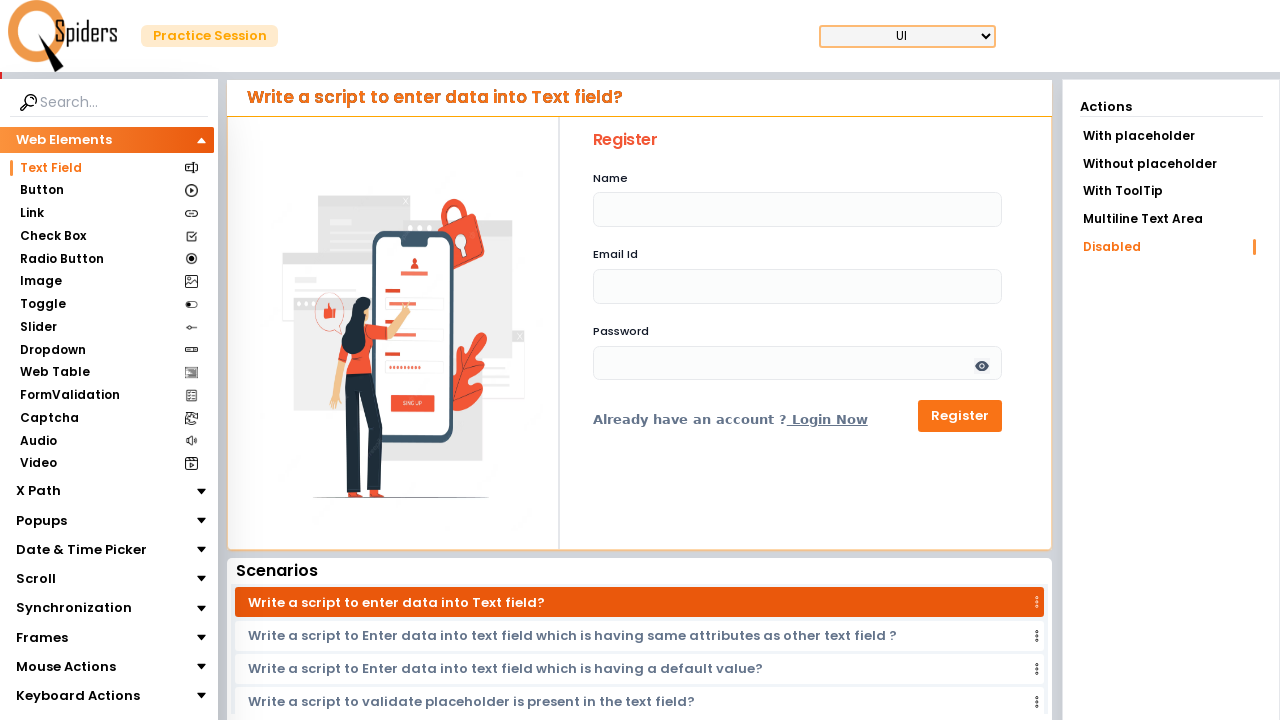

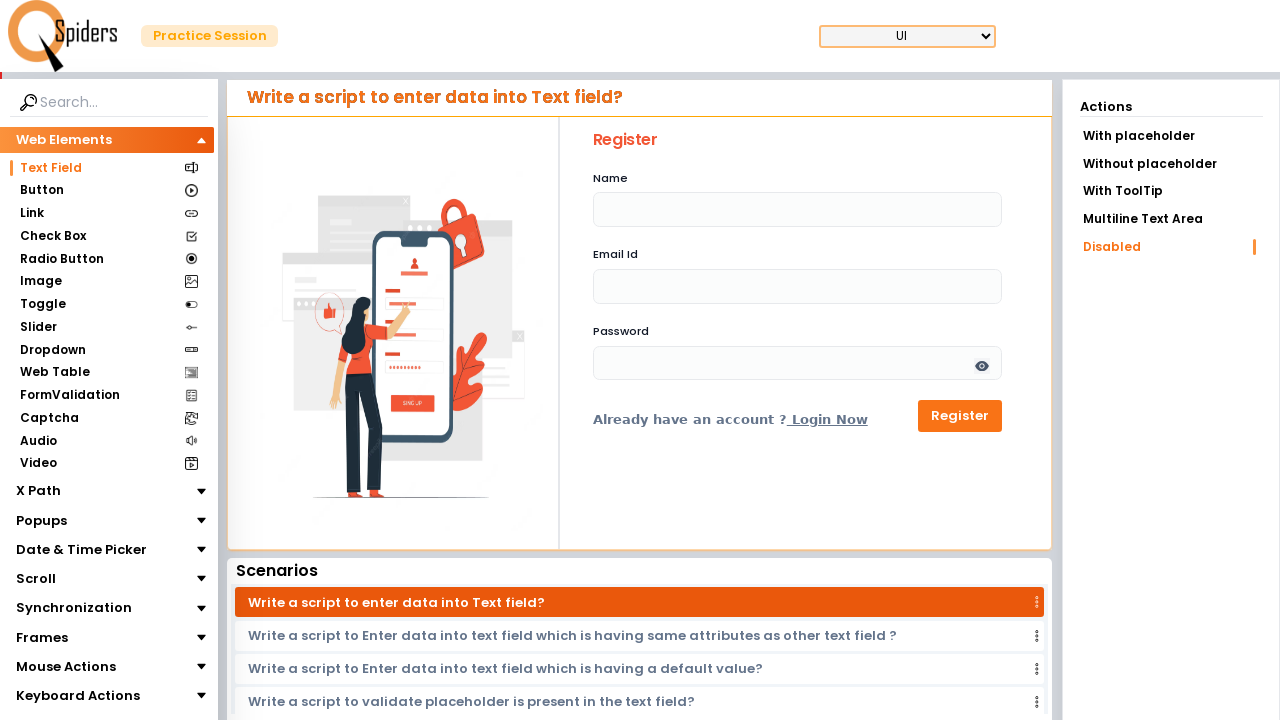